Tests dropdown selection by selecting an option using index

Starting URL: https://kristinek.github.io/site/examples/actions

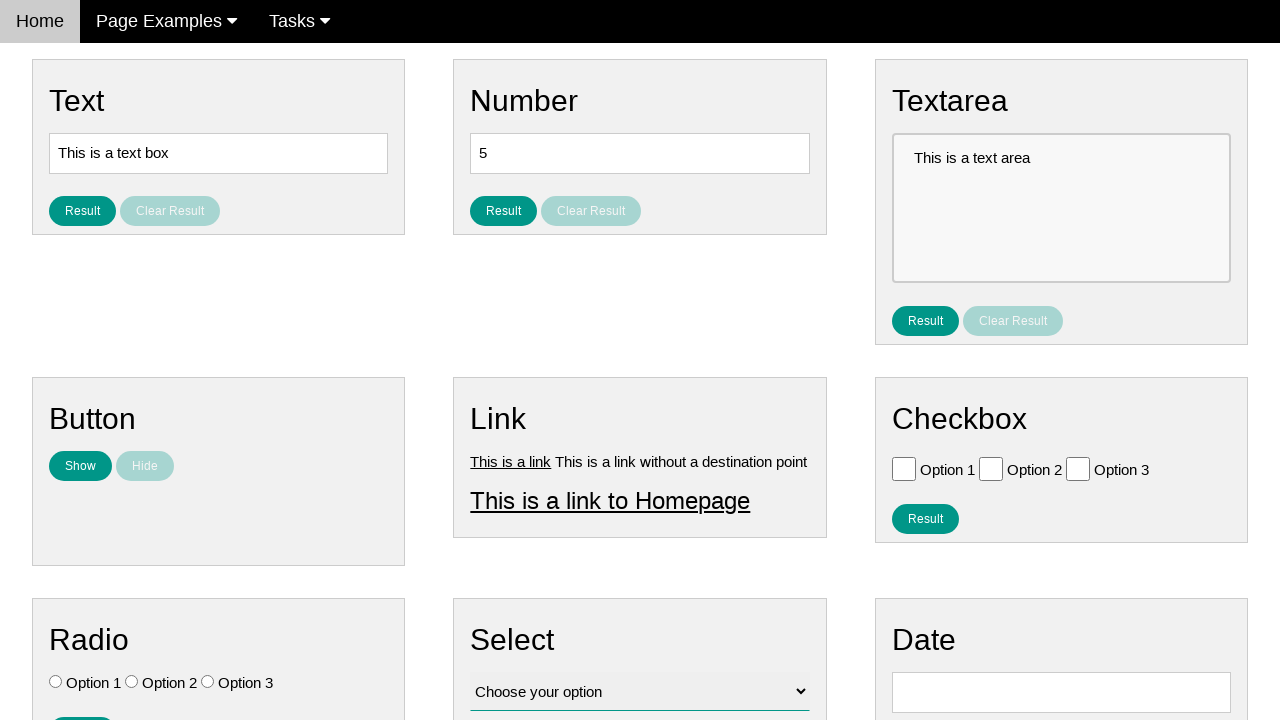

Navigated to dropdown selection test page
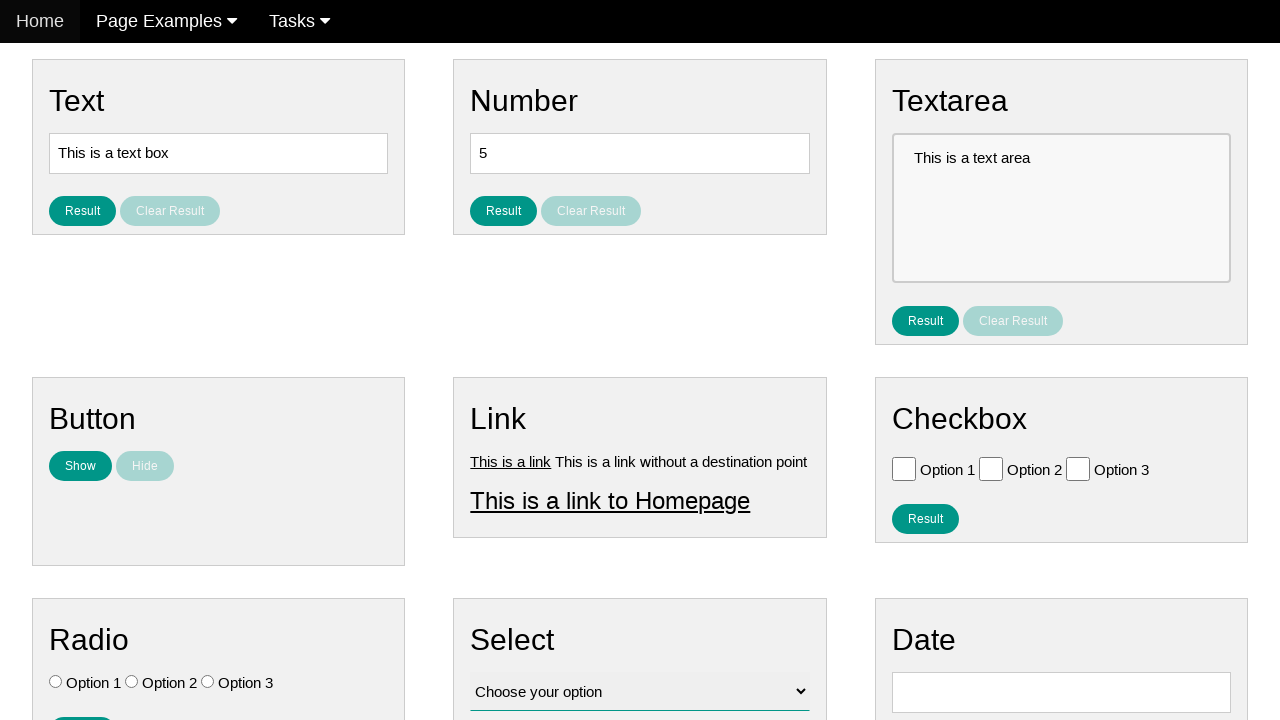

Selected option at index 1 from dropdown #vfb-12 on #vfb-12
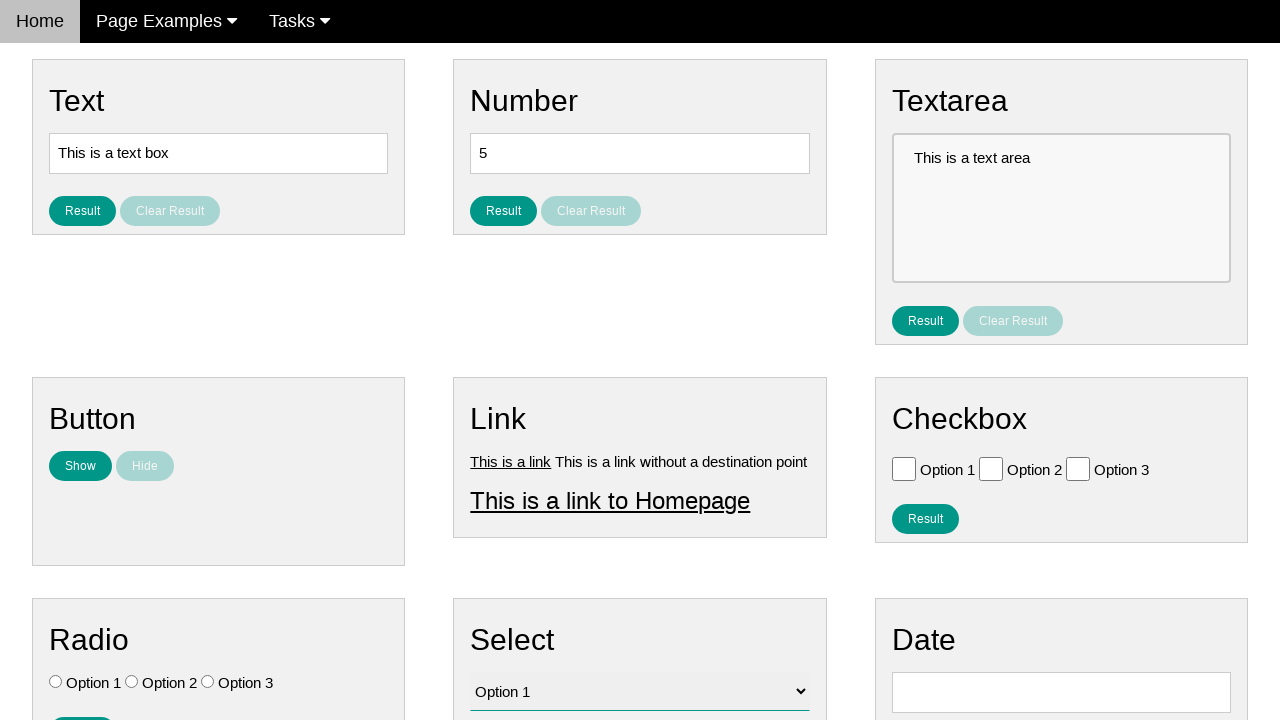

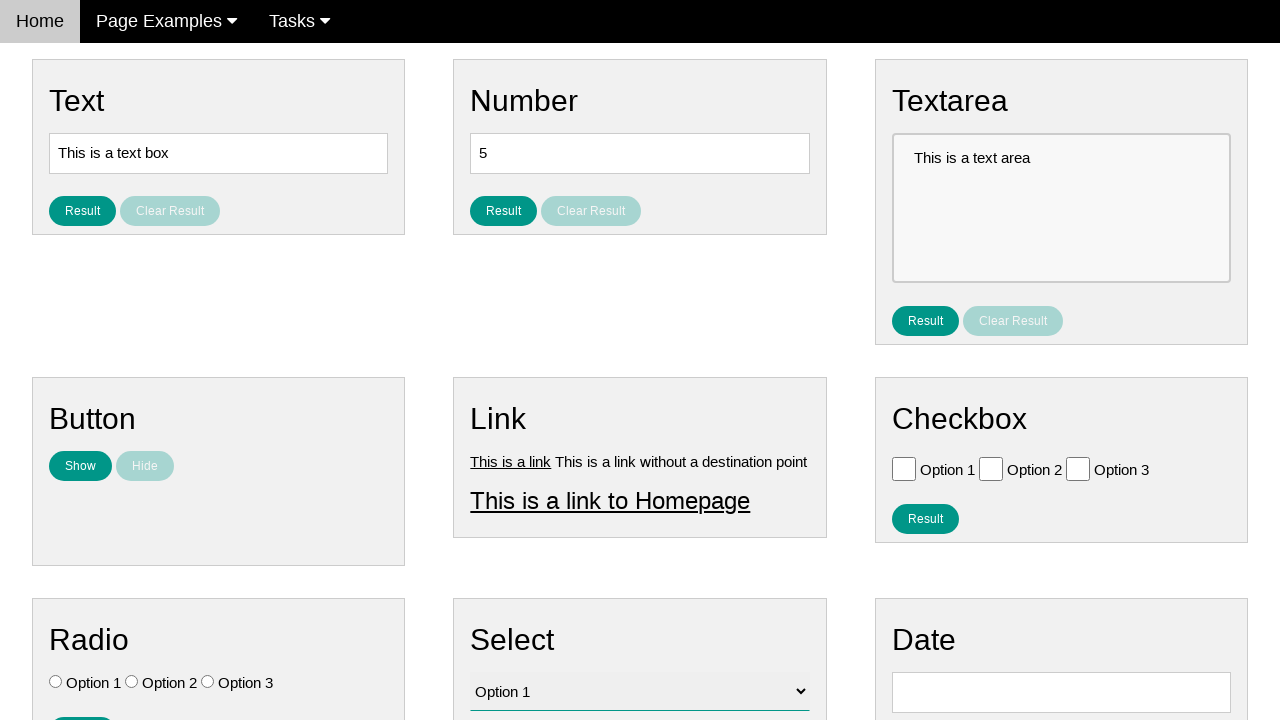